Tests concatenation of two strings made of complex special symbols (Unicode characters)

Starting URL: https://testsheepnz.github.io/BasicCalculator

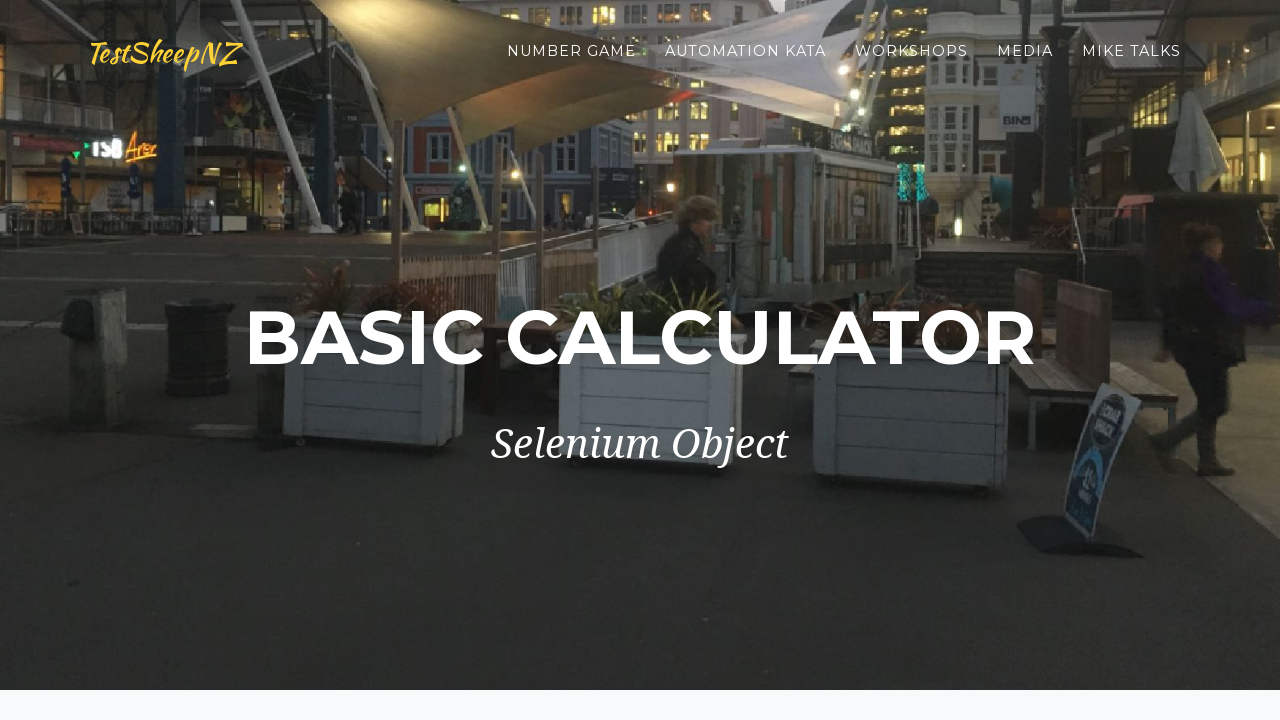

Selected Prototype build version on #selectBuild
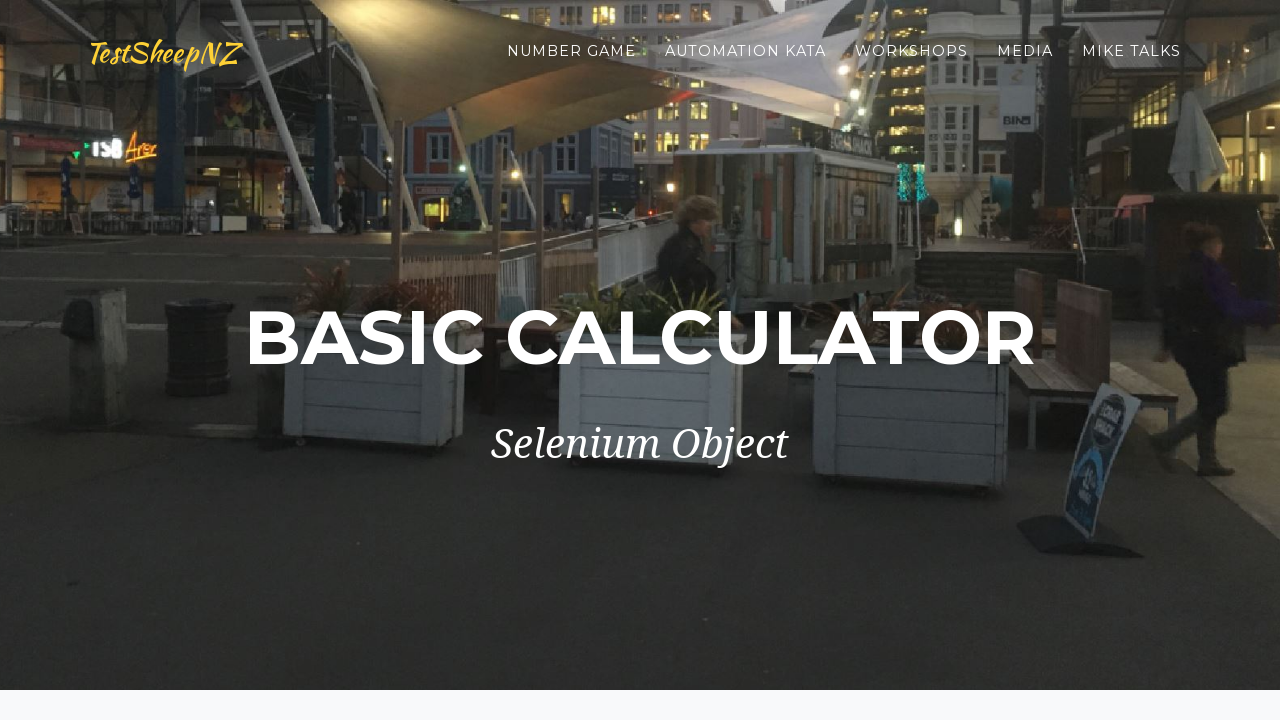

Entered first string with complex Unicode characters 'γεØÆ' in number1Field on #number1Field
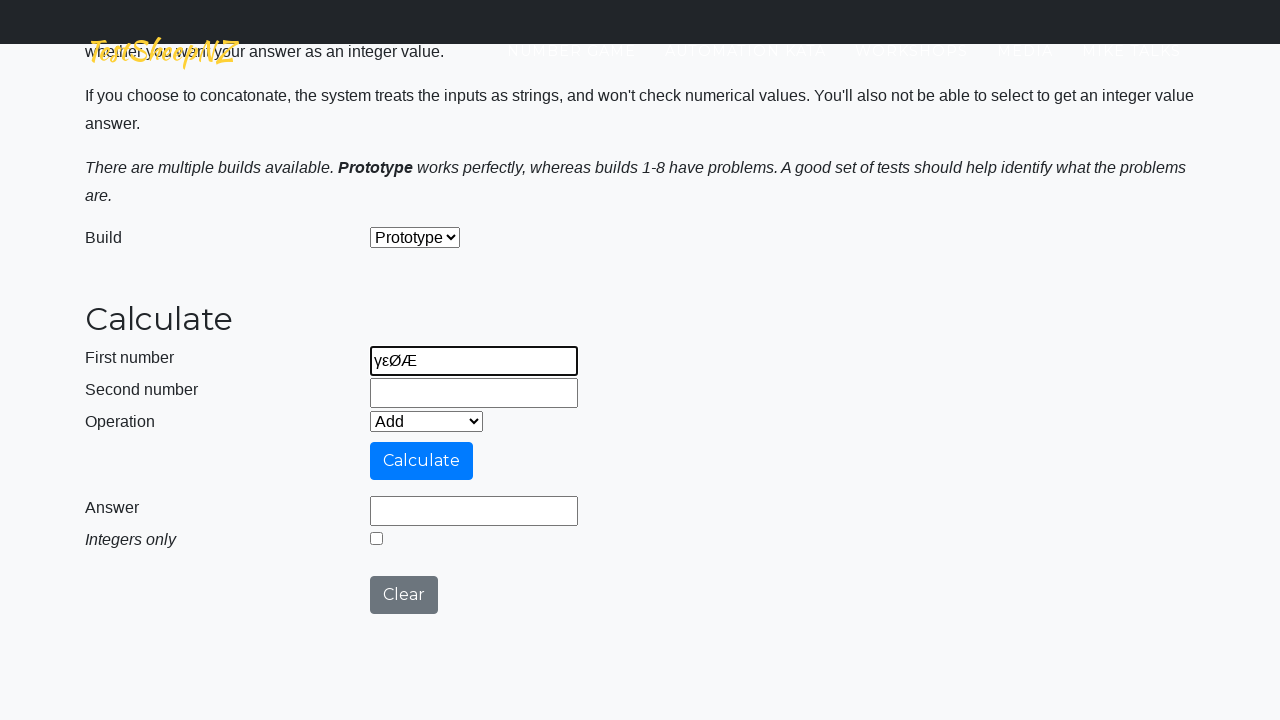

Entered second string with complex Unicode characters '败敗' in number2Field on #number2Field
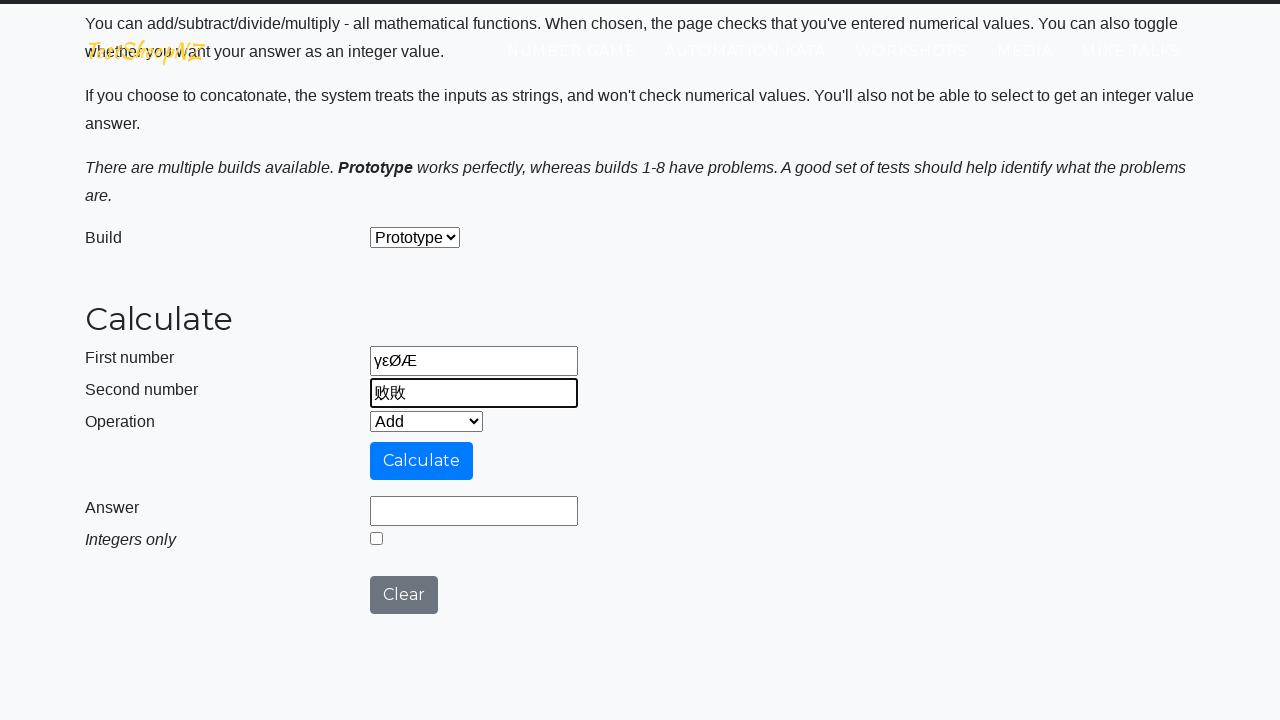

Selected Concatenate operation from dropdown on #selectOperationDropdown
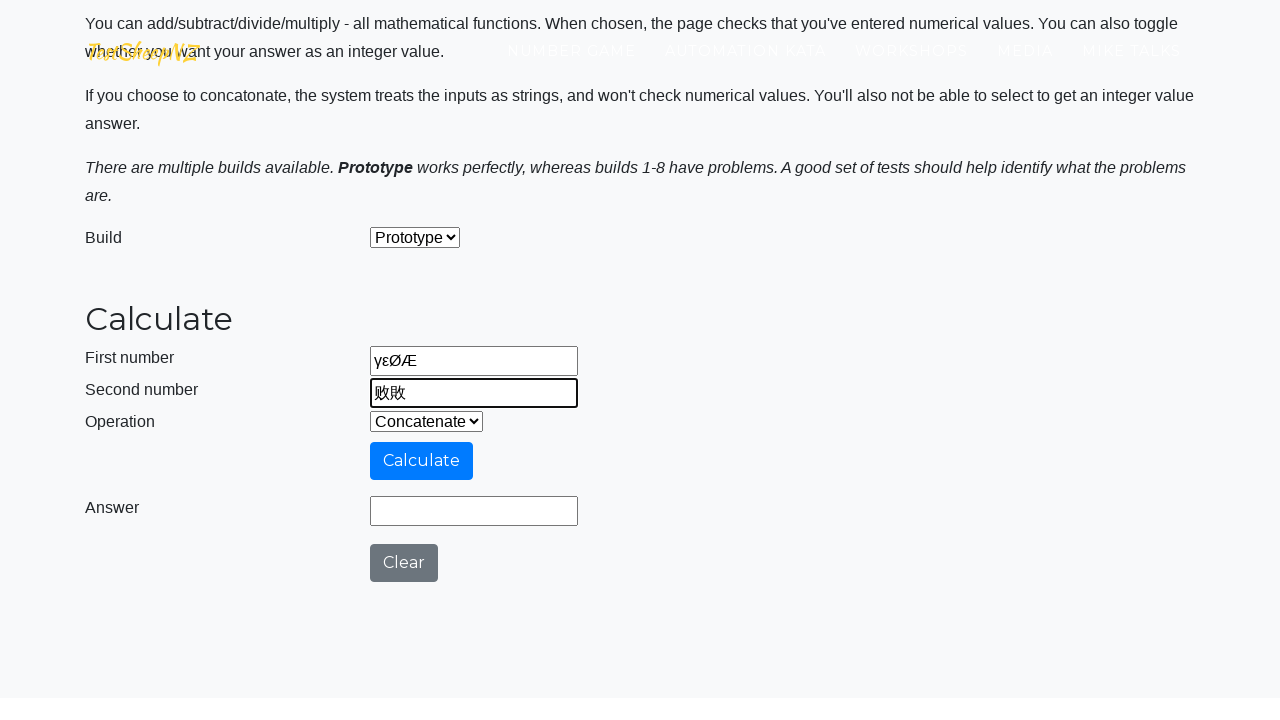

Clicked calculate button at (422, 461) on #calculateButton
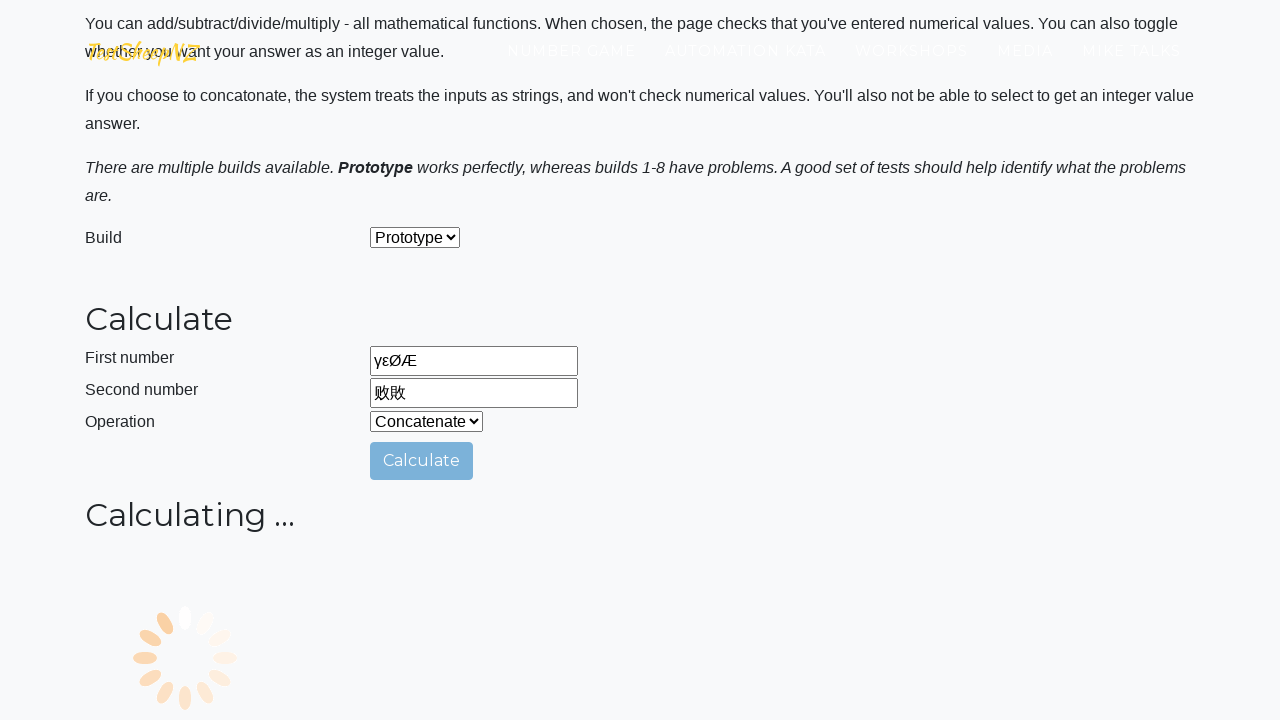

Verified that concatenation result equals 'γεØÆ败敗'
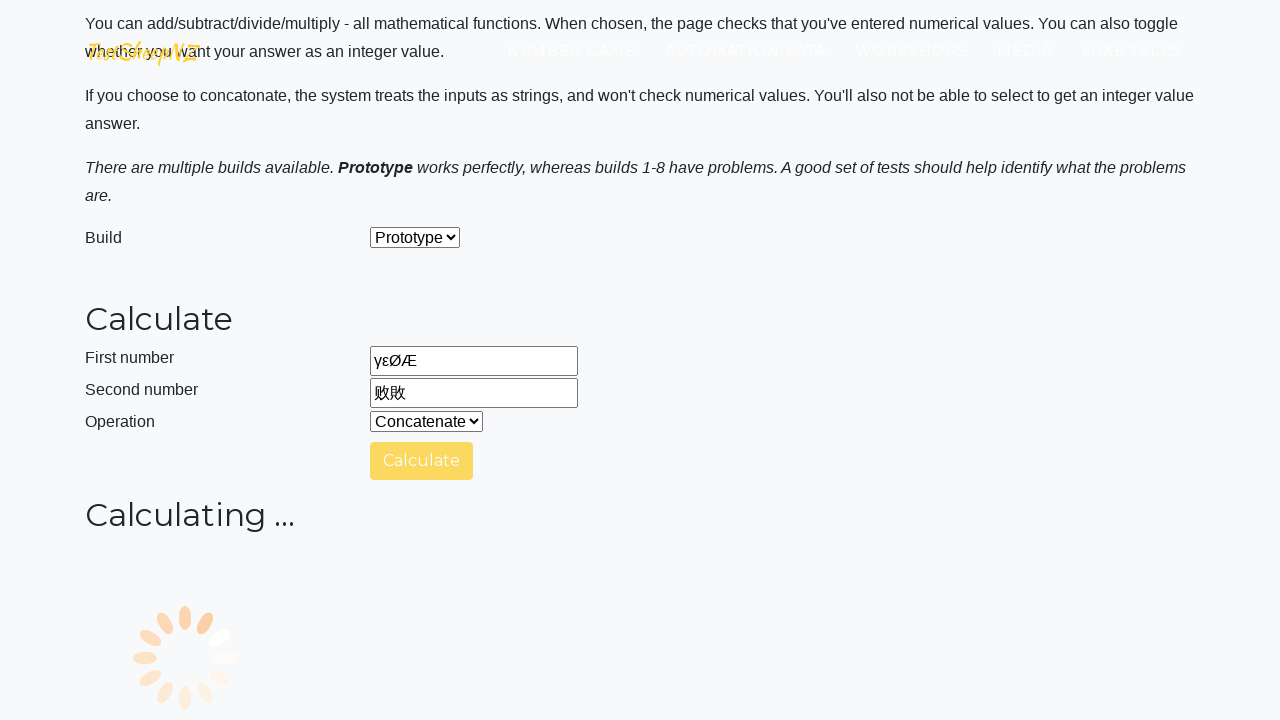

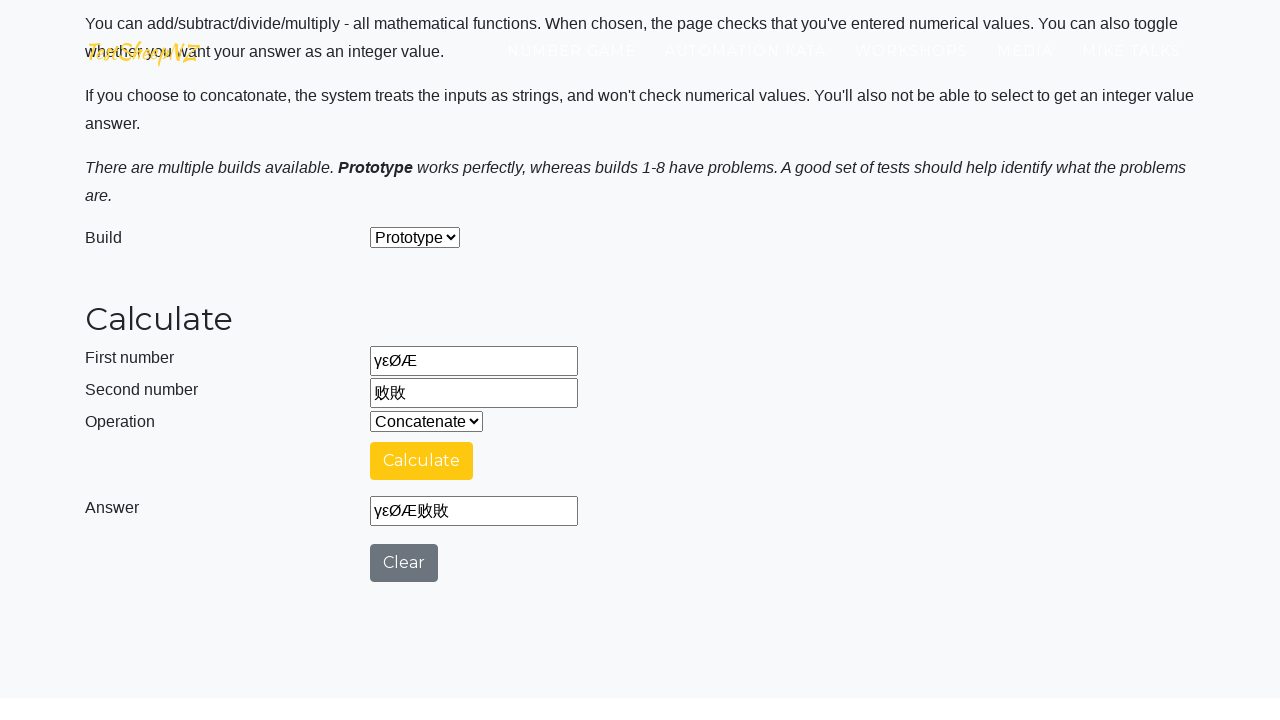